Launches the Puma India website and verifies it loads successfully

Starting URL: https://in.puma.com/in/en

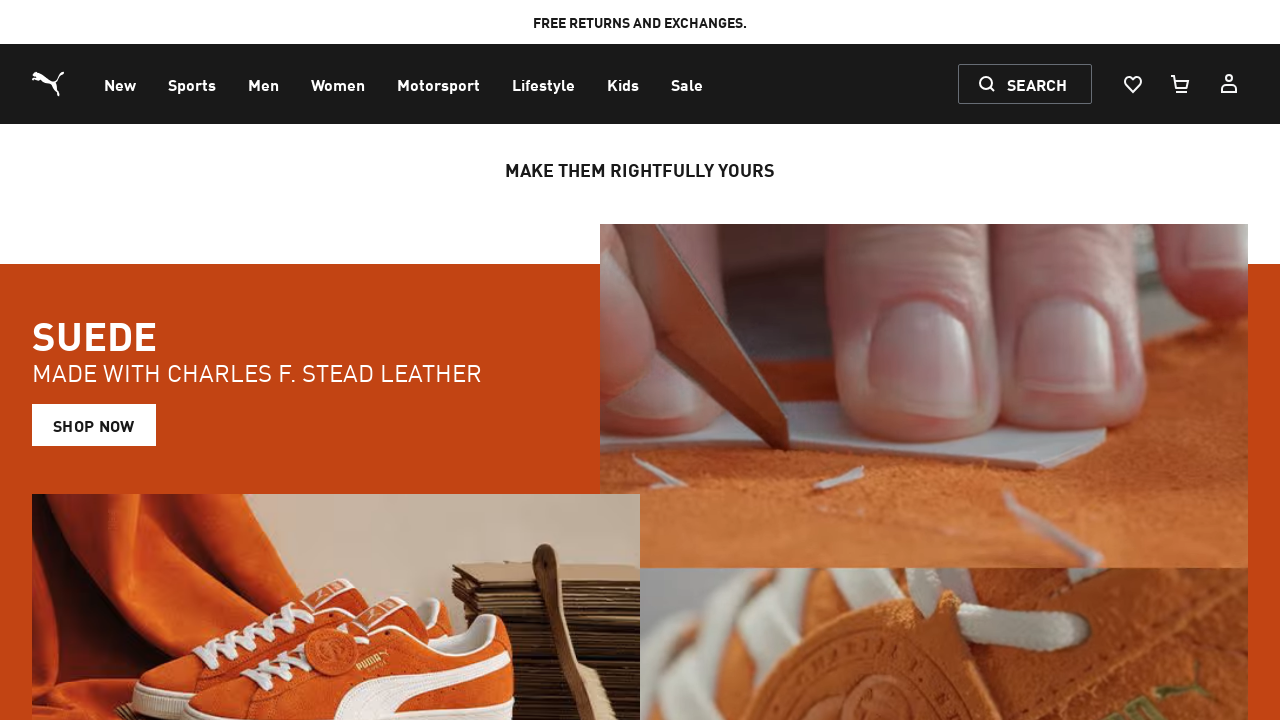

Page DOM content loaded
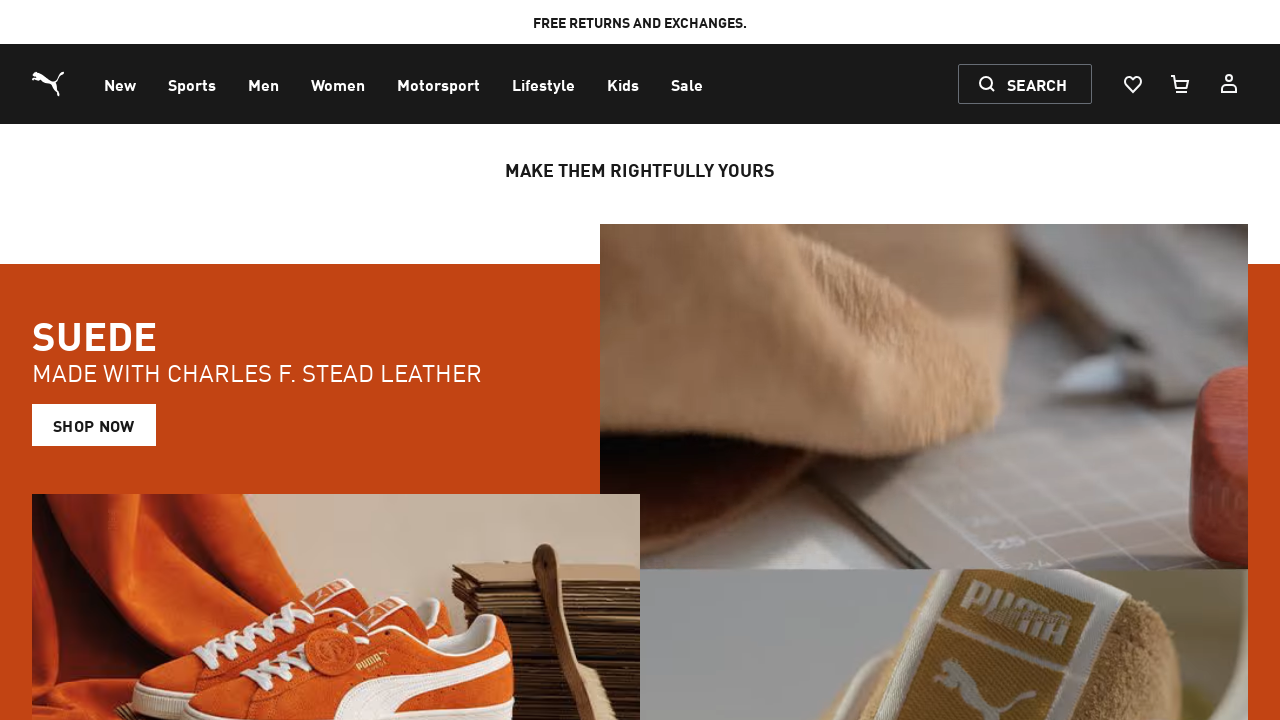

Body element loaded - Puma India website verified successfully
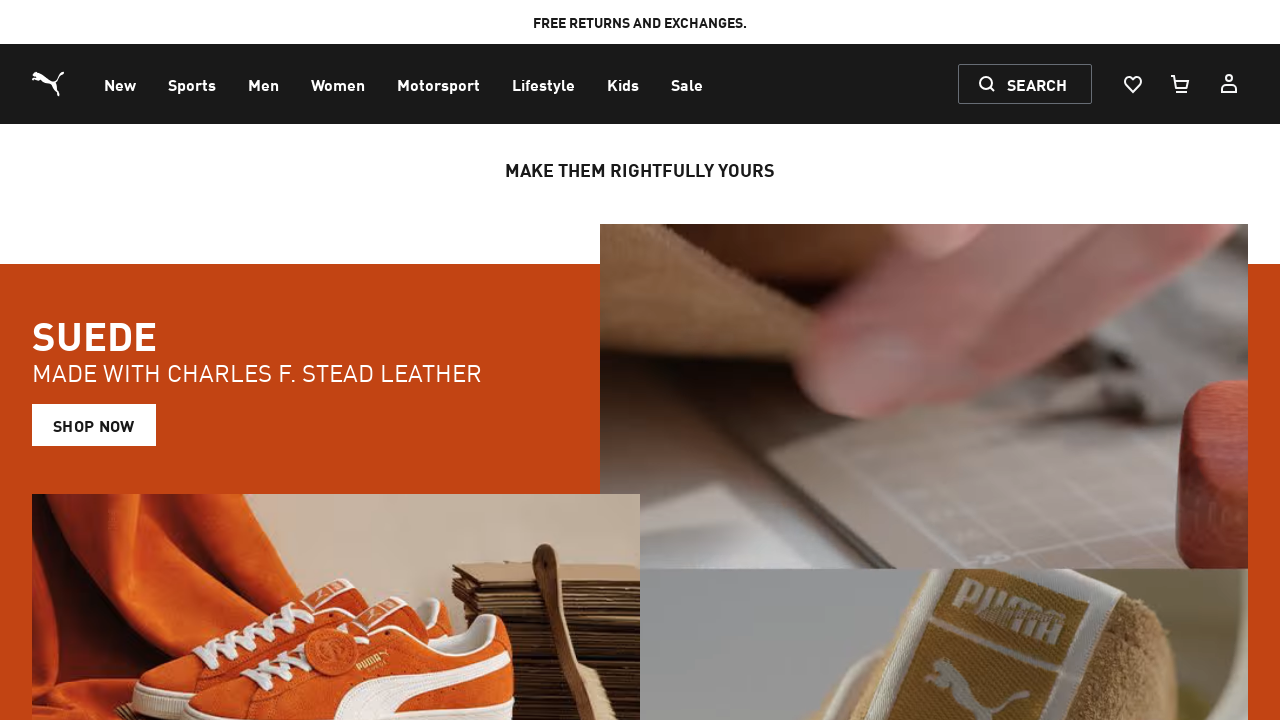

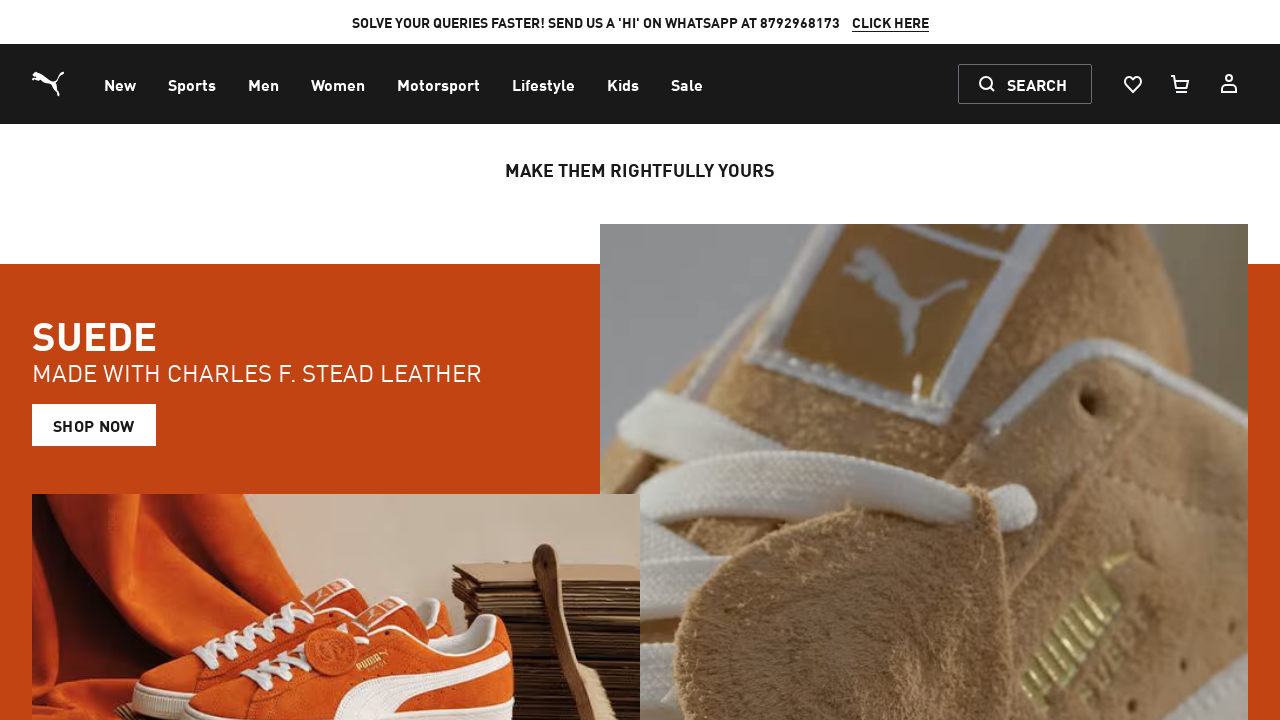